Tests navigation to Kolkata food ordering page by clicking the corresponding city link on Swiggy homepage

Starting URL: https://www.swiggy.com/

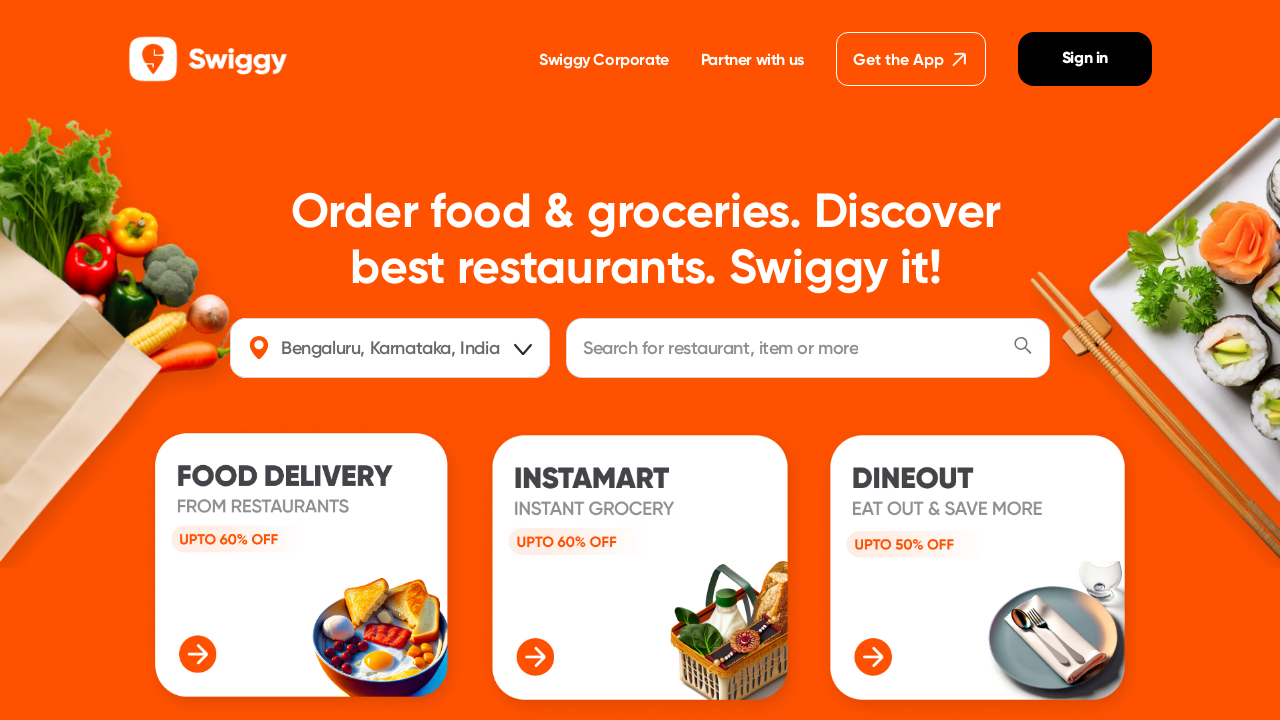

Clicked on 'Order food online in Kolkata' link to navigate to Kolkata food ordering page at (704, 360) on internal:role=link[name="Order food online in Kolkata"i]
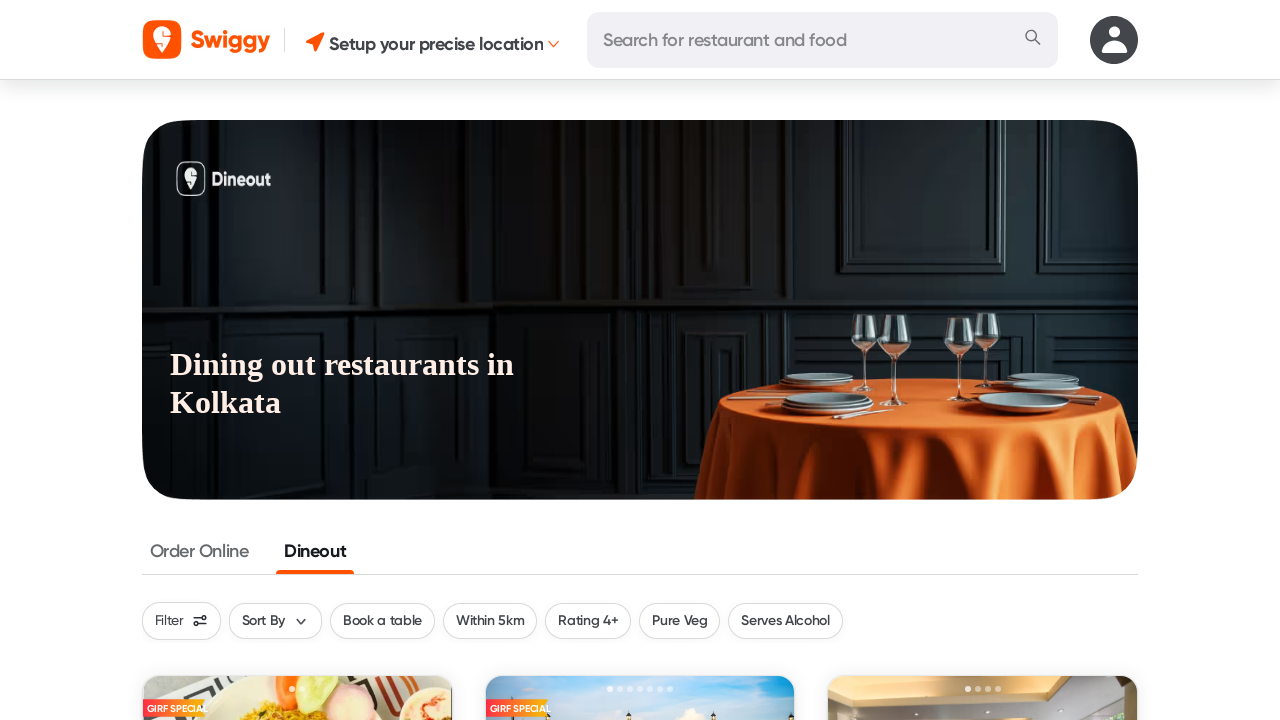

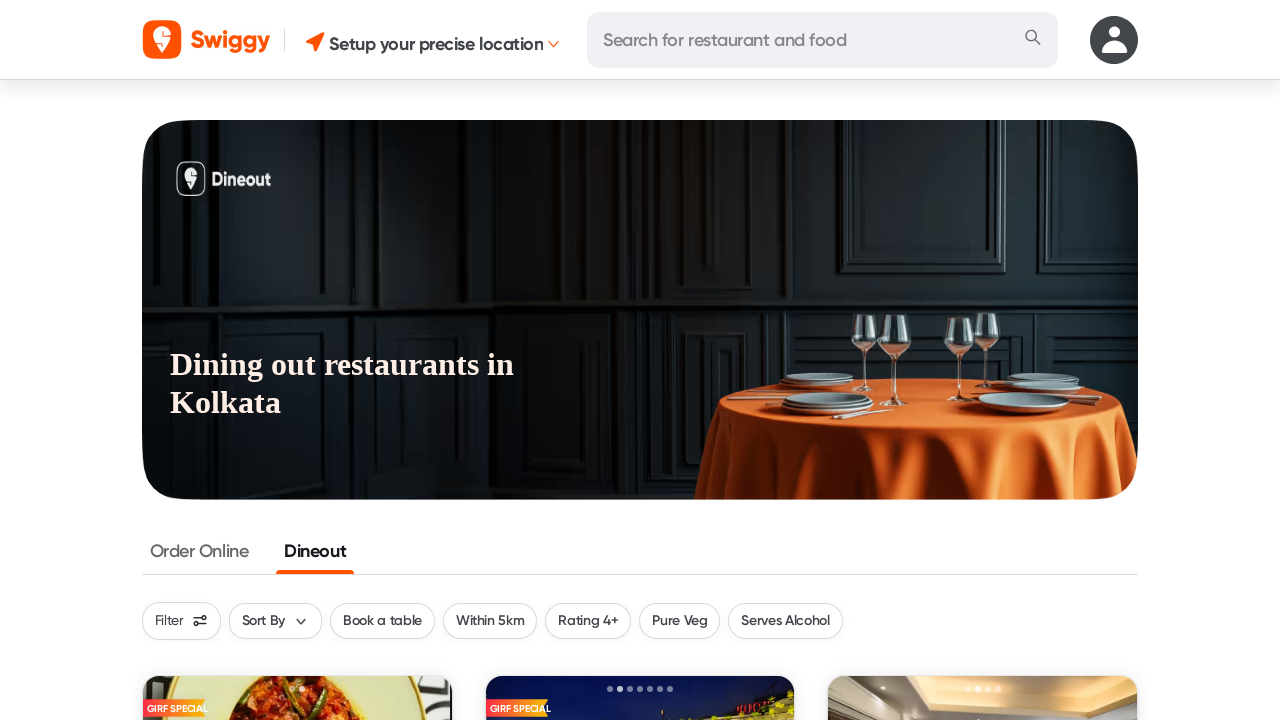